Tests a registration form by filling in required fields (first name, last name, email) and optional fields (phone, address), submitting the form, and verifying the success message.

Starting URL: http://suninjuly.github.io/registration1.html

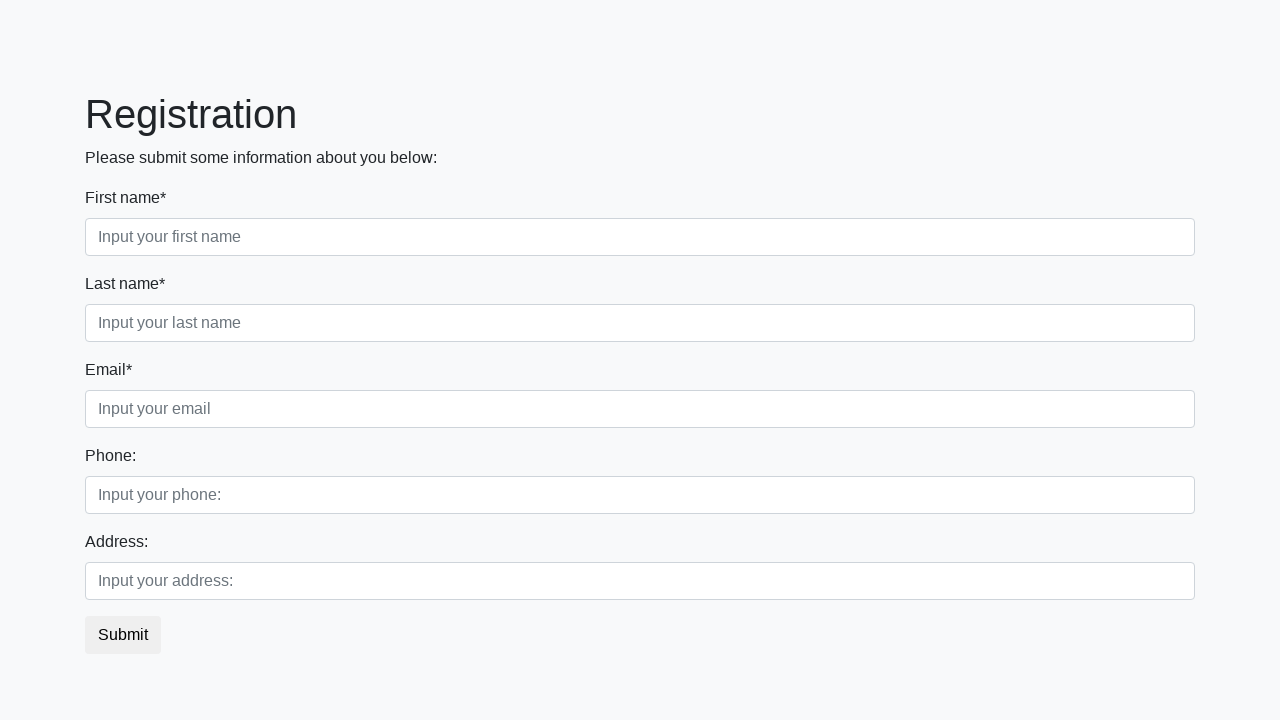

Filled first name field with 'Ivan' on //label[text()='First name*']/following::input
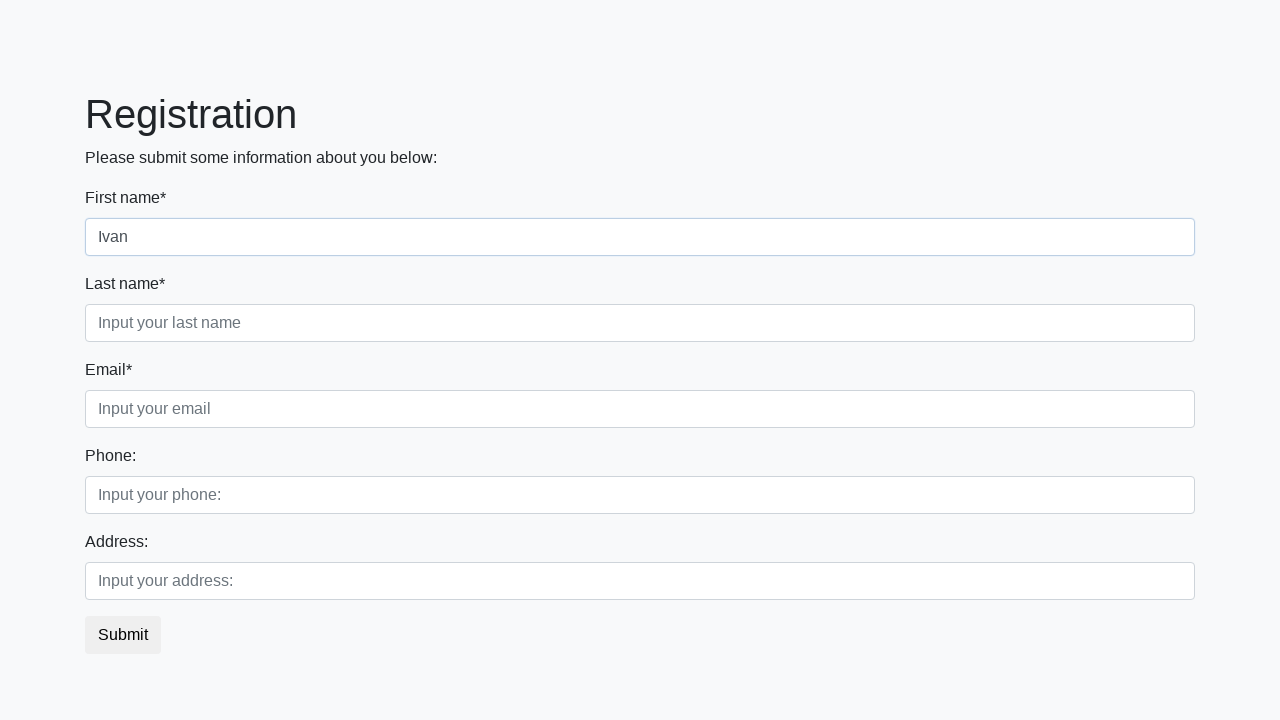

Filled last name field with 'Ivanov' on //label[text()='Last name*']/following::input
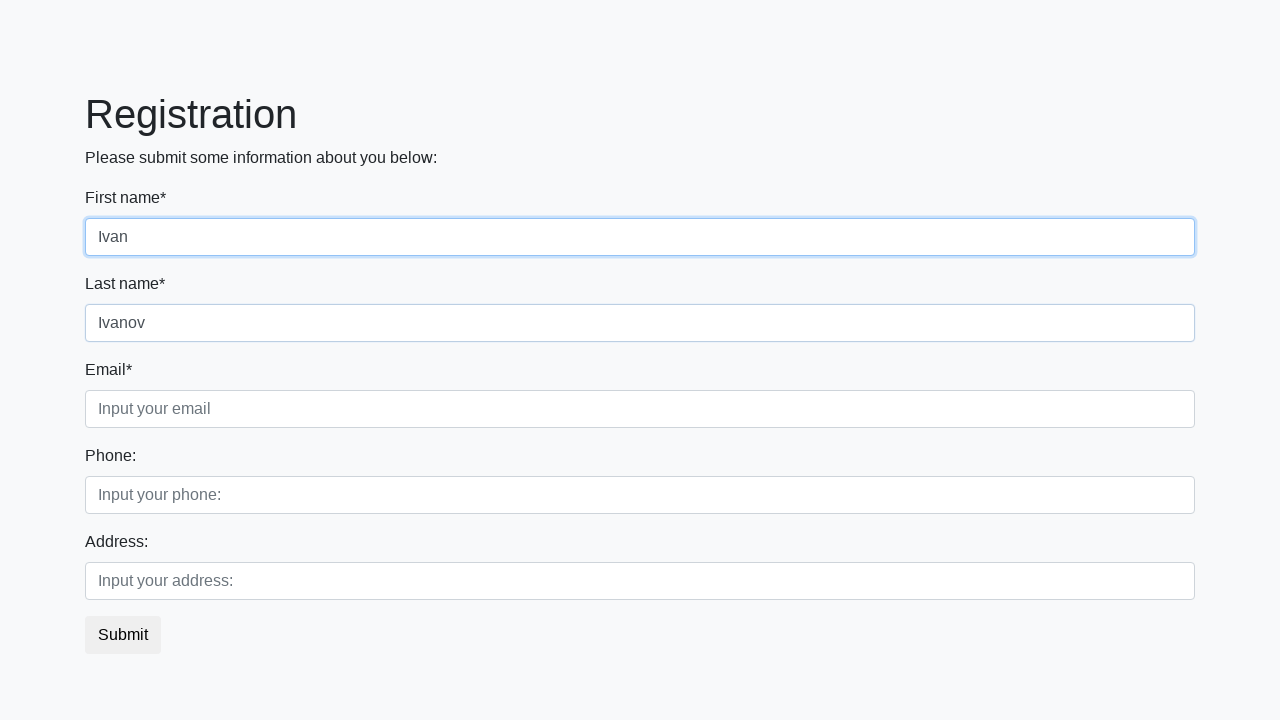

Filled email field with 'ivan@mail.ru' on //label[text()='Email*']/following::input
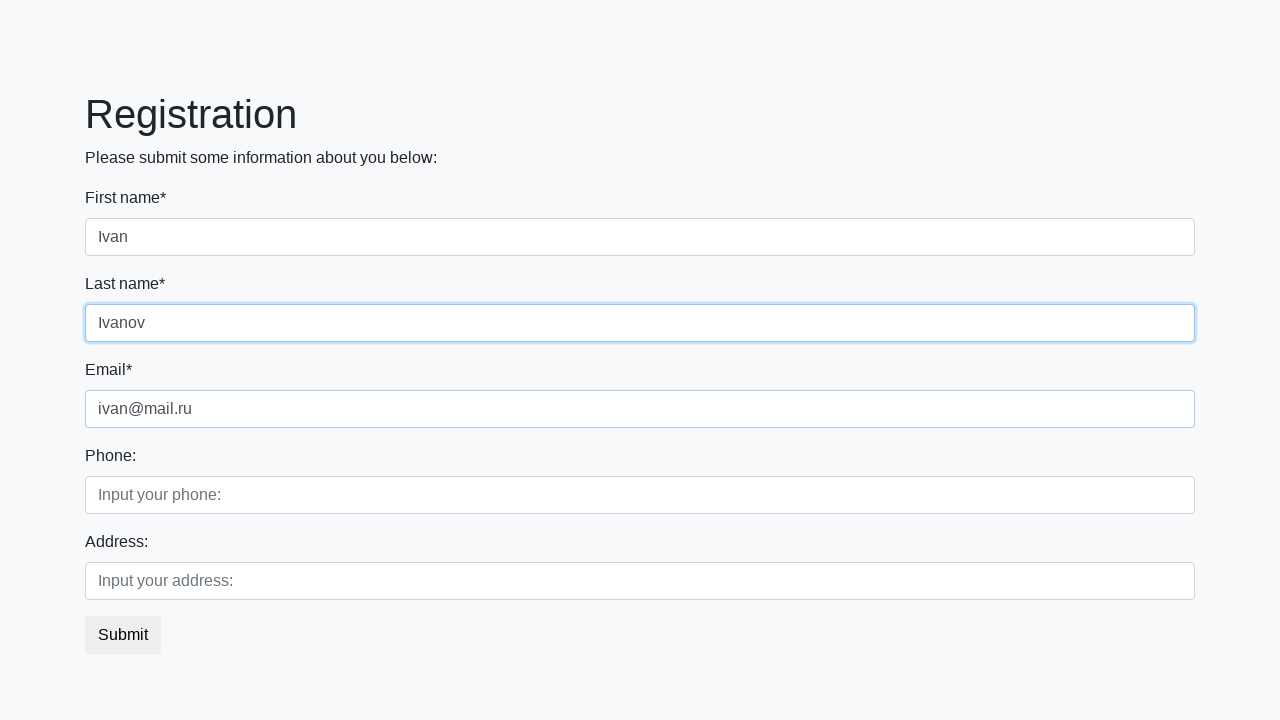

Filled phone field with '123456' on //label[text()='Phone:']/following::input
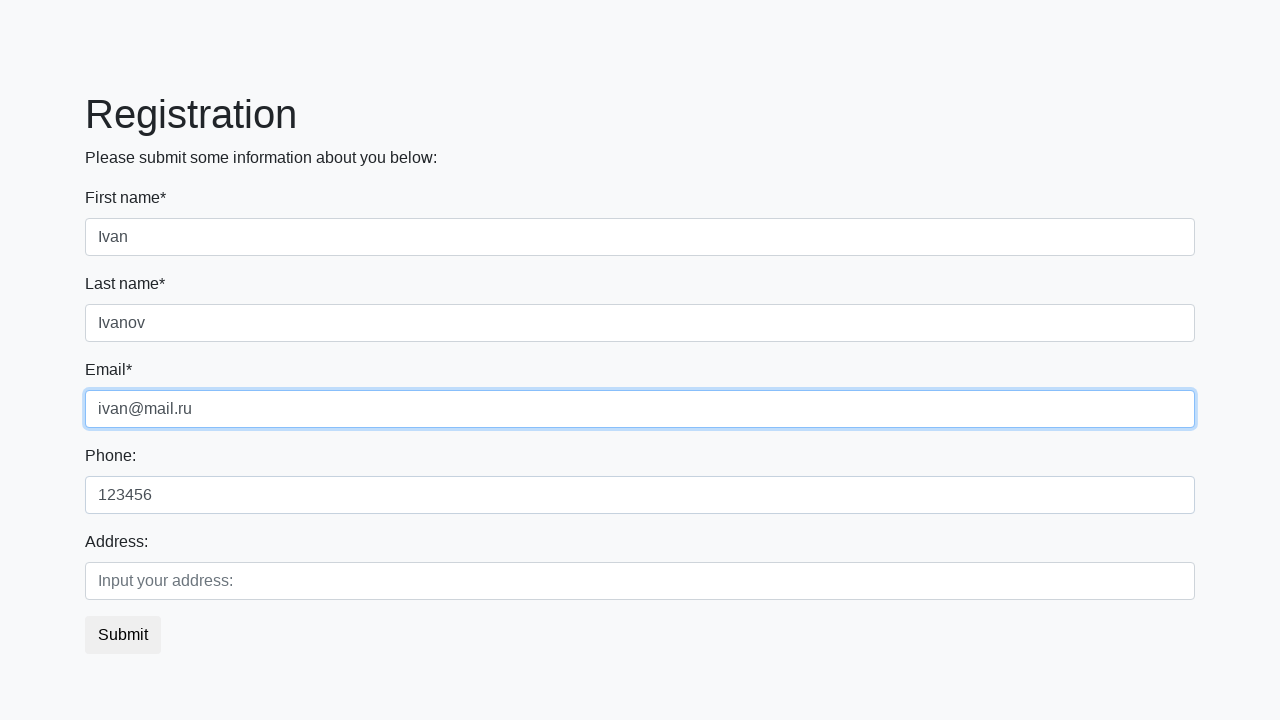

Filled address field with 'Moscow' on //label[text()='Address:']/following::input
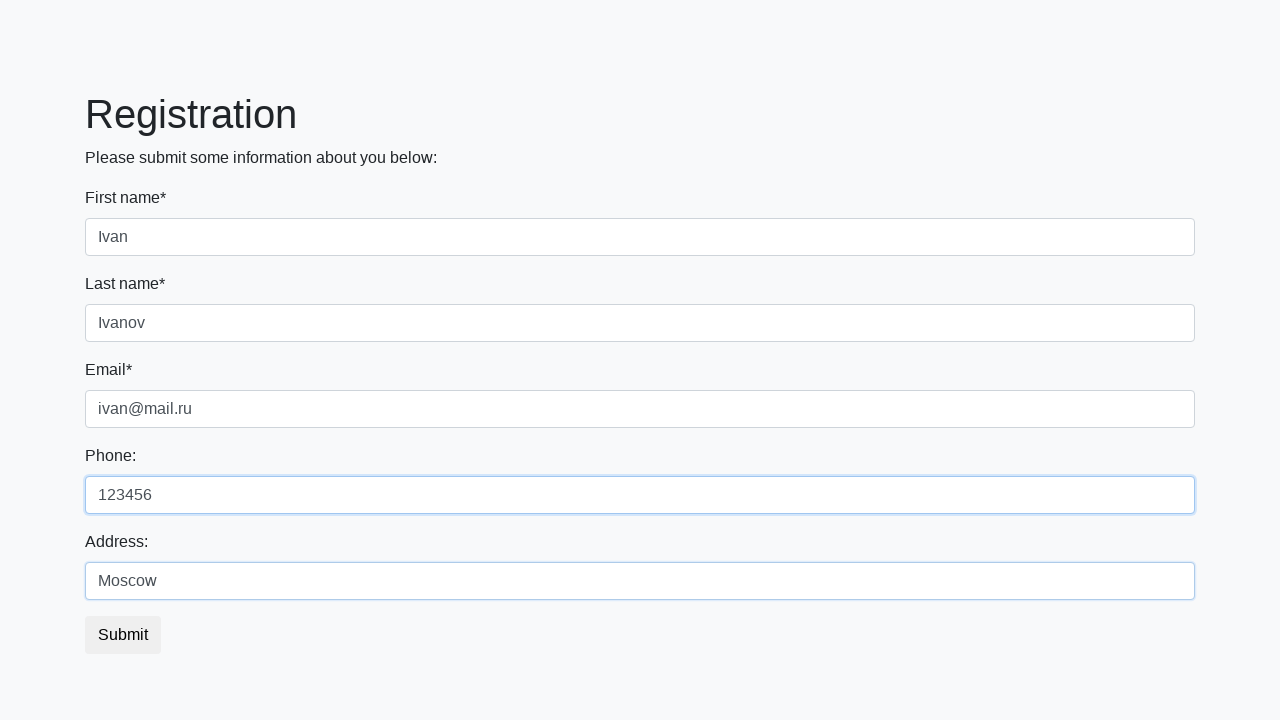

Clicked submit button to register at (123, 635) on button.btn
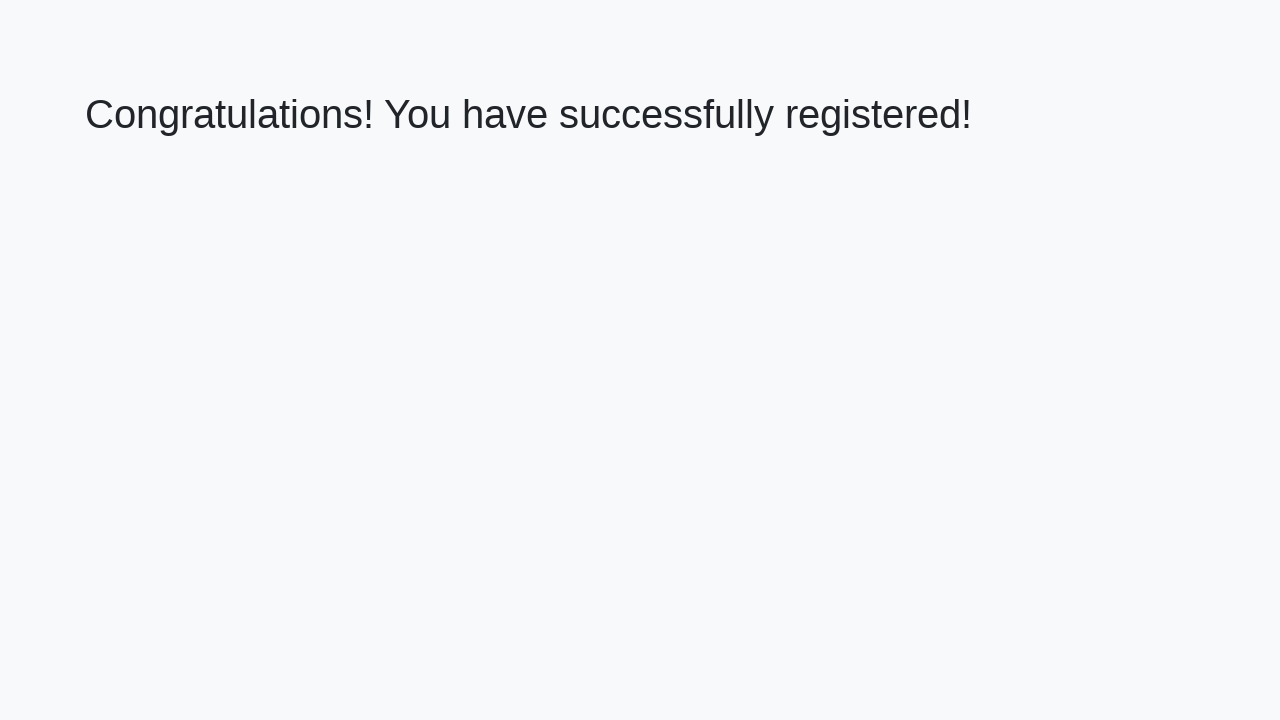

Success message heading loaded
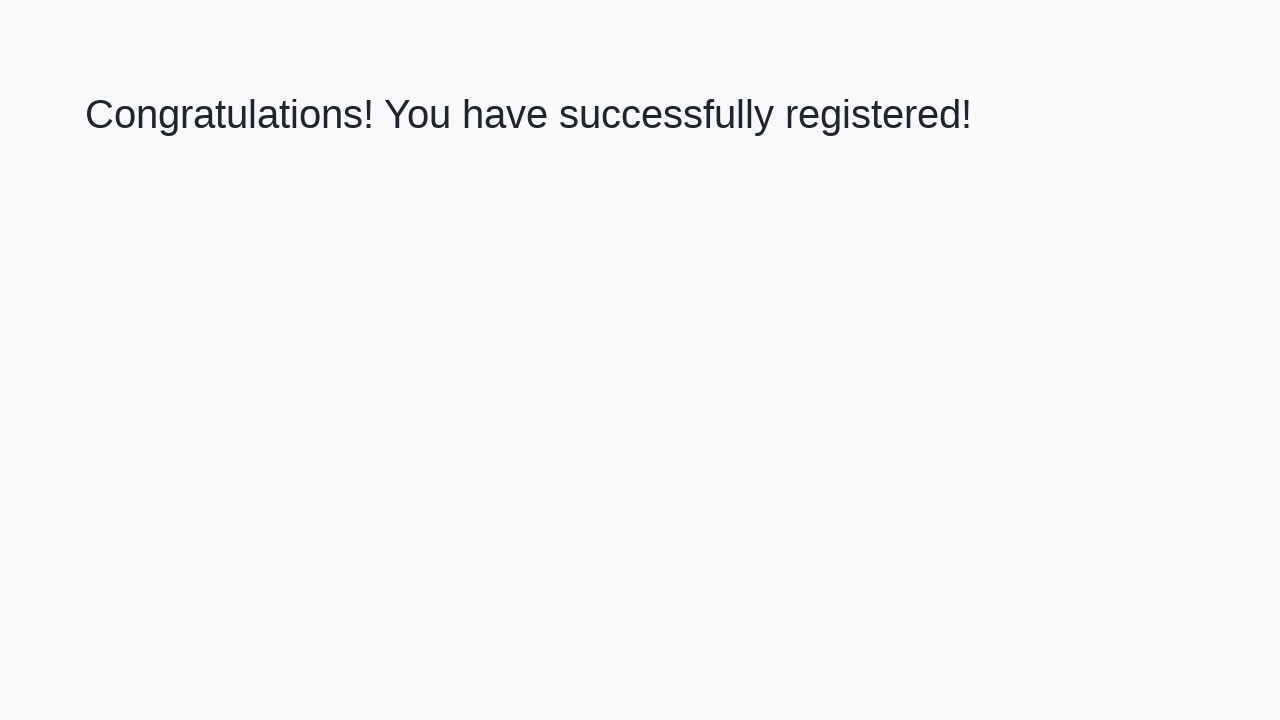

Retrieved success message: 'Congratulations! You have successfully registered!'
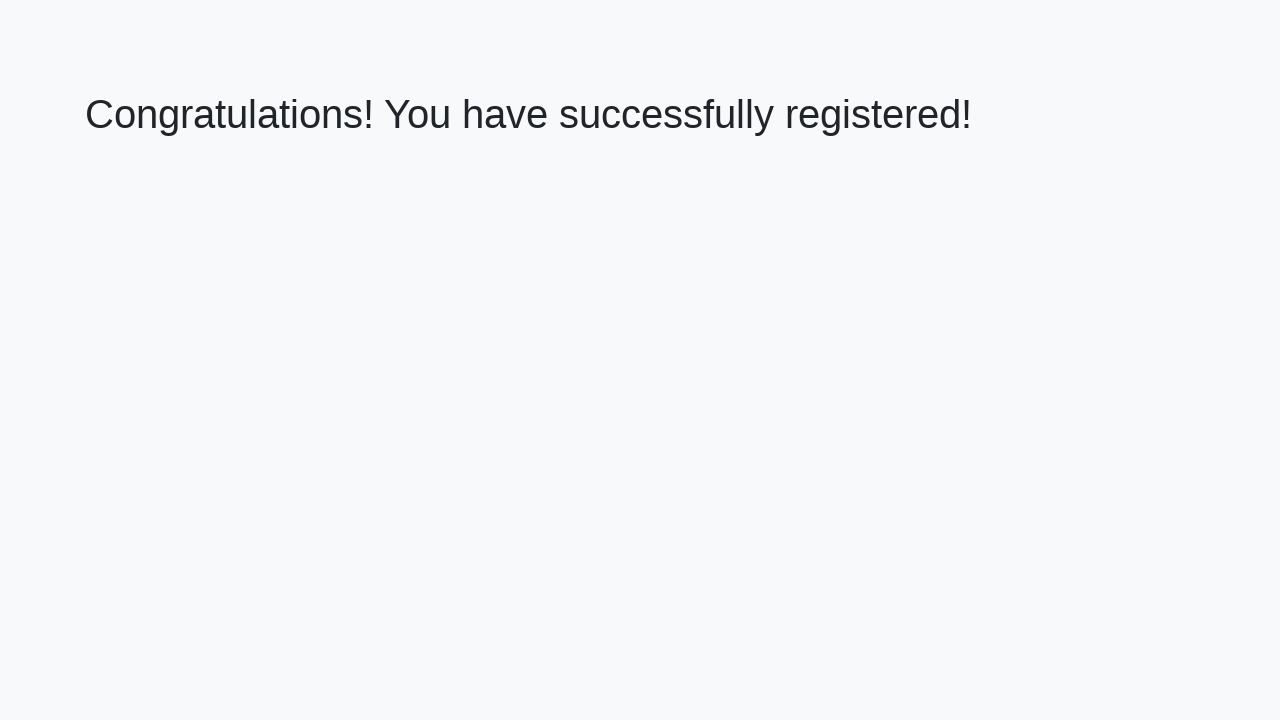

Verified success message matches expected text
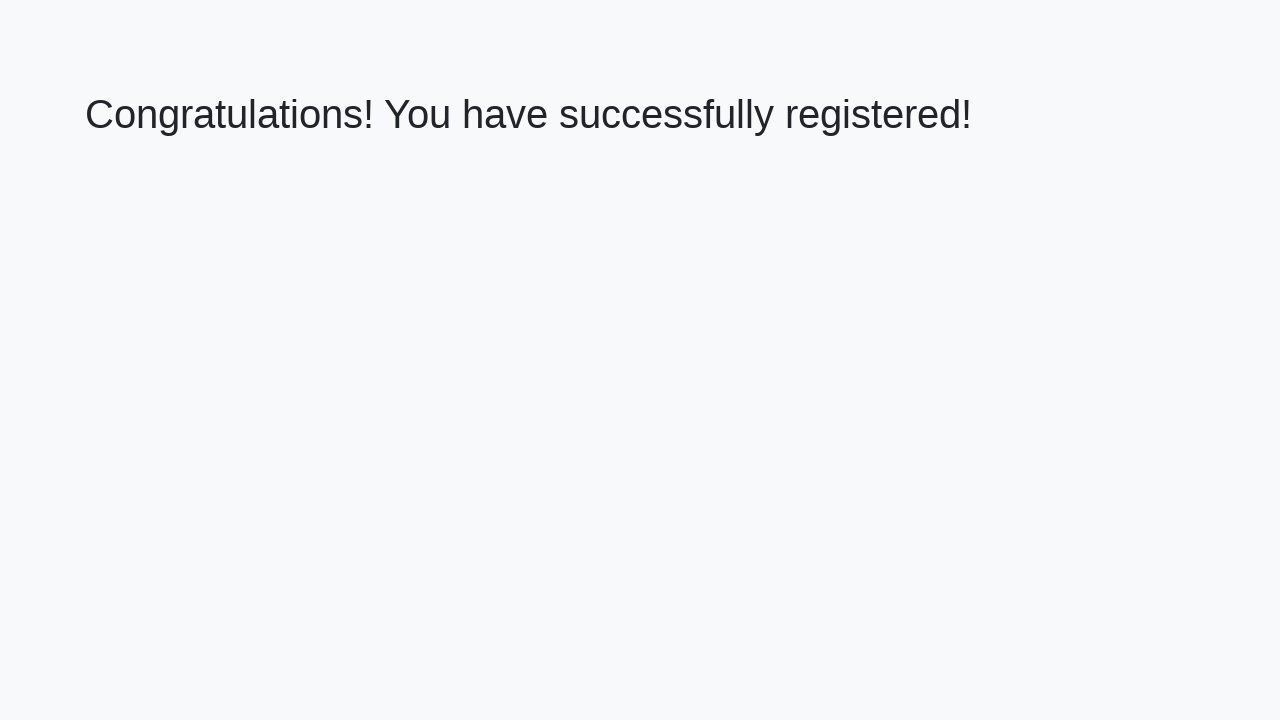

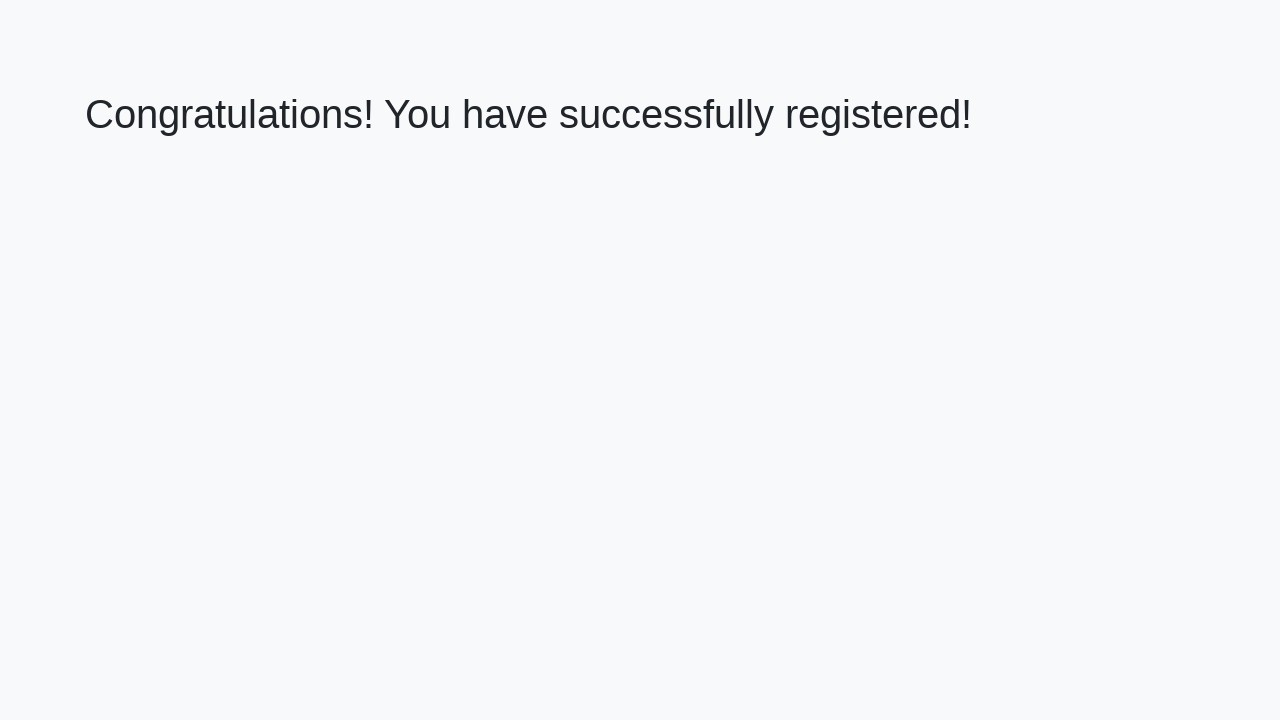